Tests JavaScript alert and confirm dialogs by entering name and handling the popups

Starting URL: https://codenboxautomationlab.com/practice/

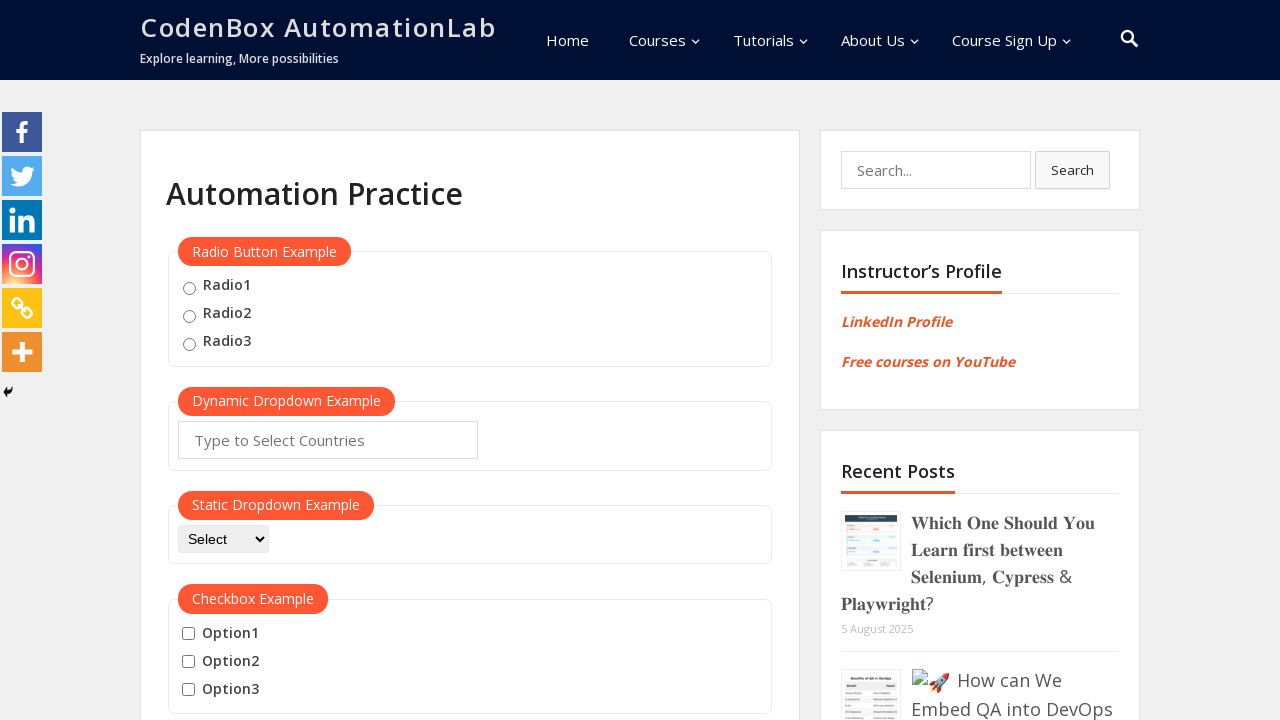

Filled name field with 'mohammad' on #name
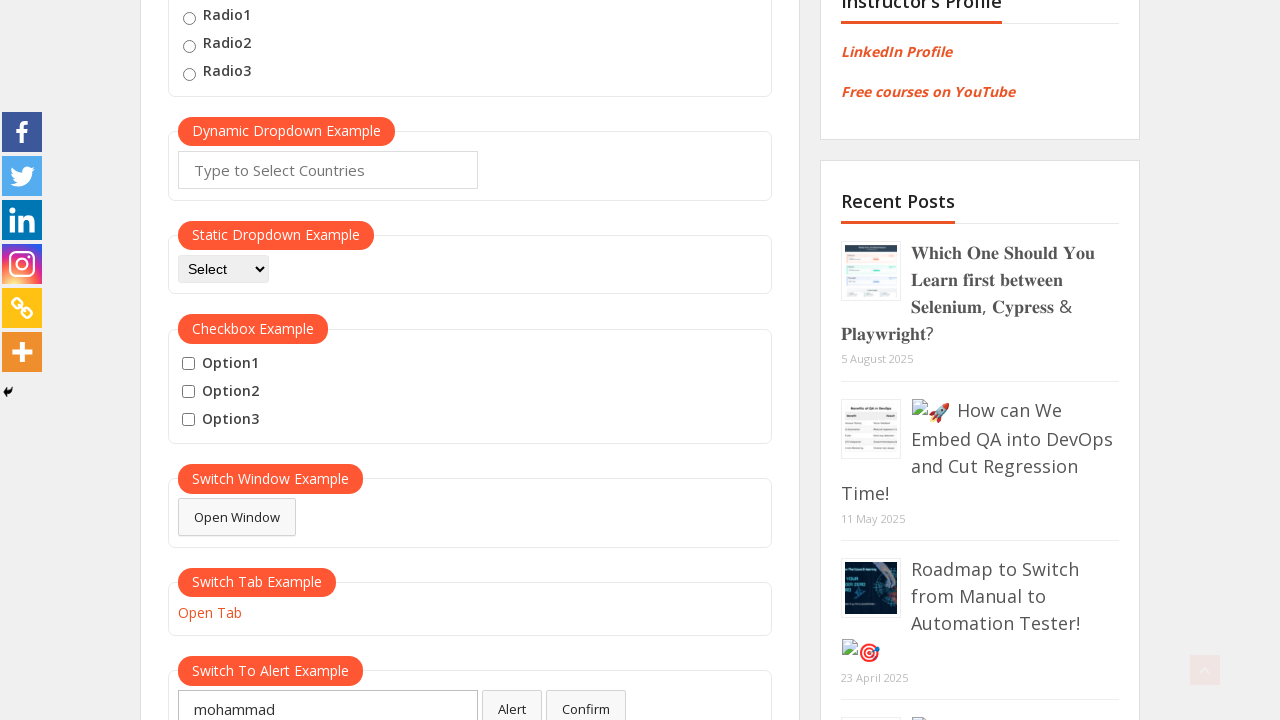

Set up dialog handler to accept alerts and confirms
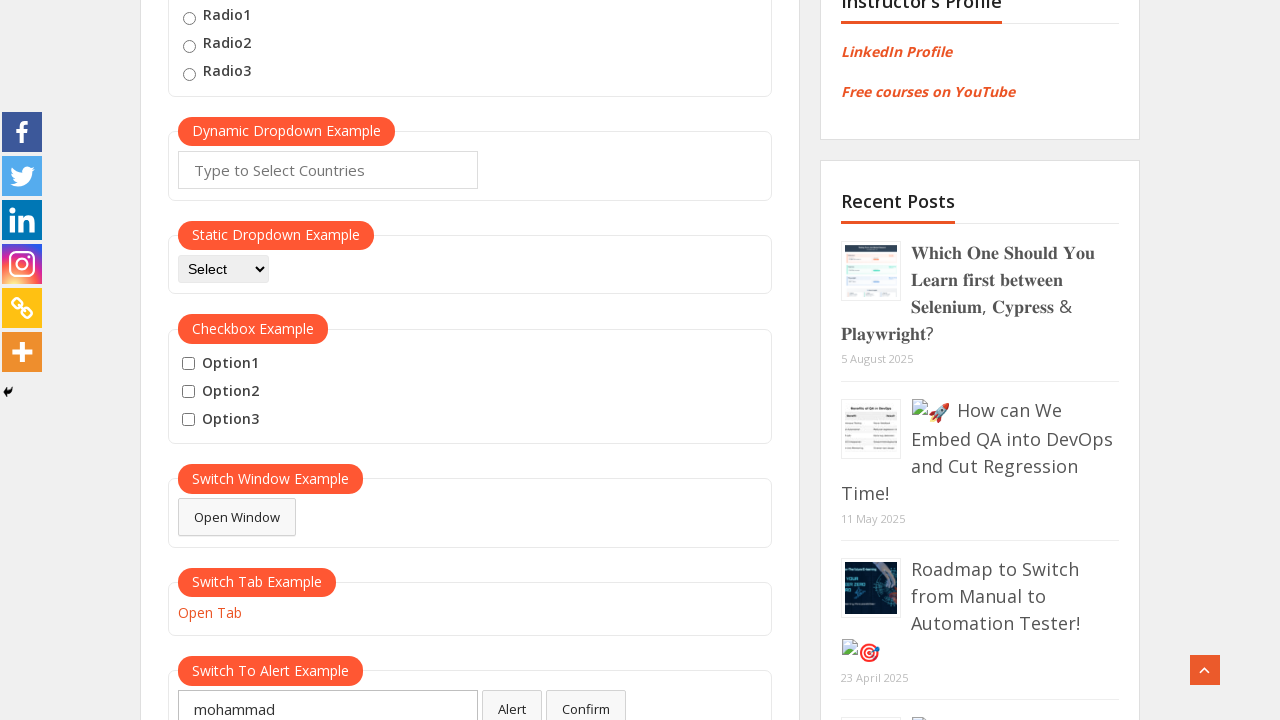

Clicked alert button and accepted the JavaScript alert dialog at (512, 701) on #alertbtn
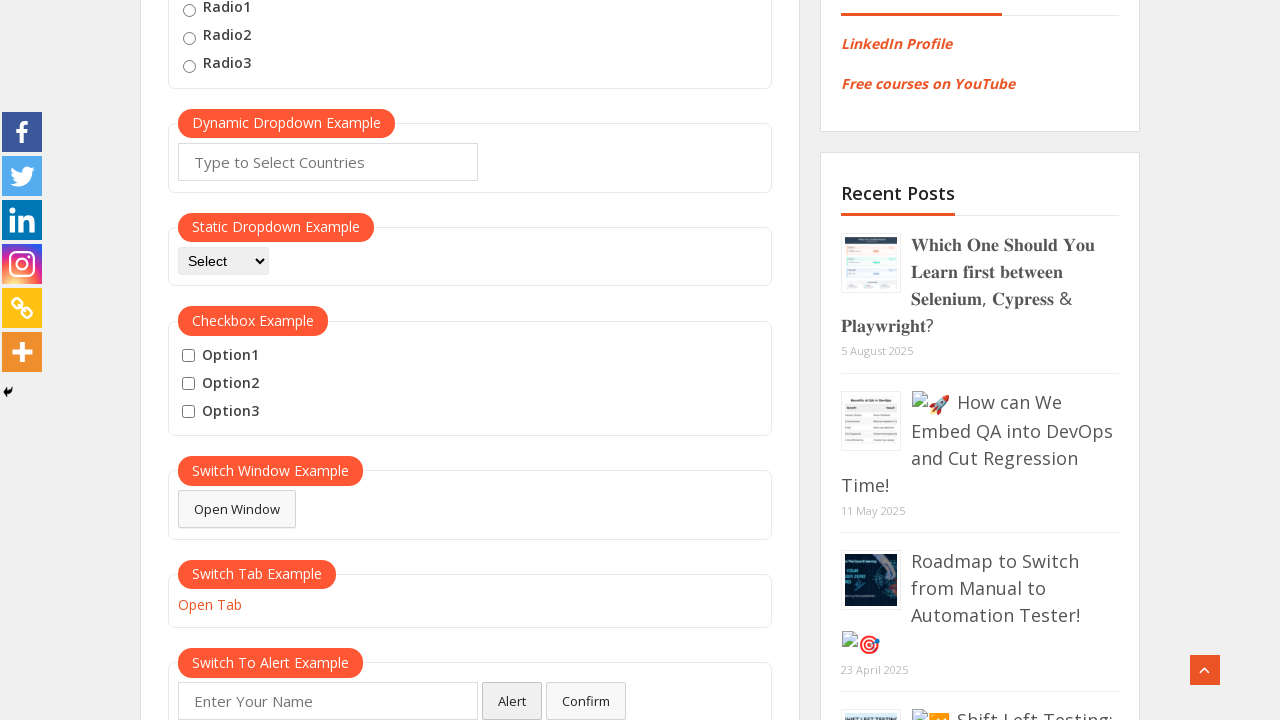

Waited 1 second between dialog interactions
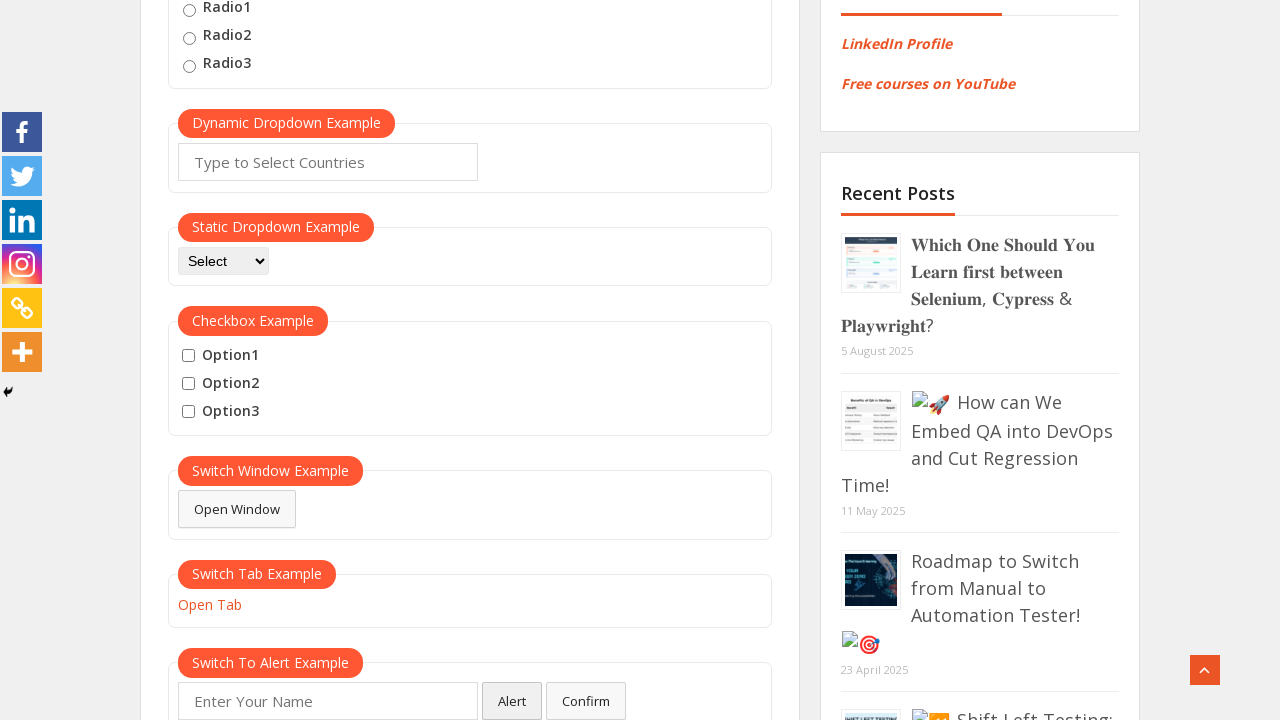

Filled name field with 'mohammad' again on #name
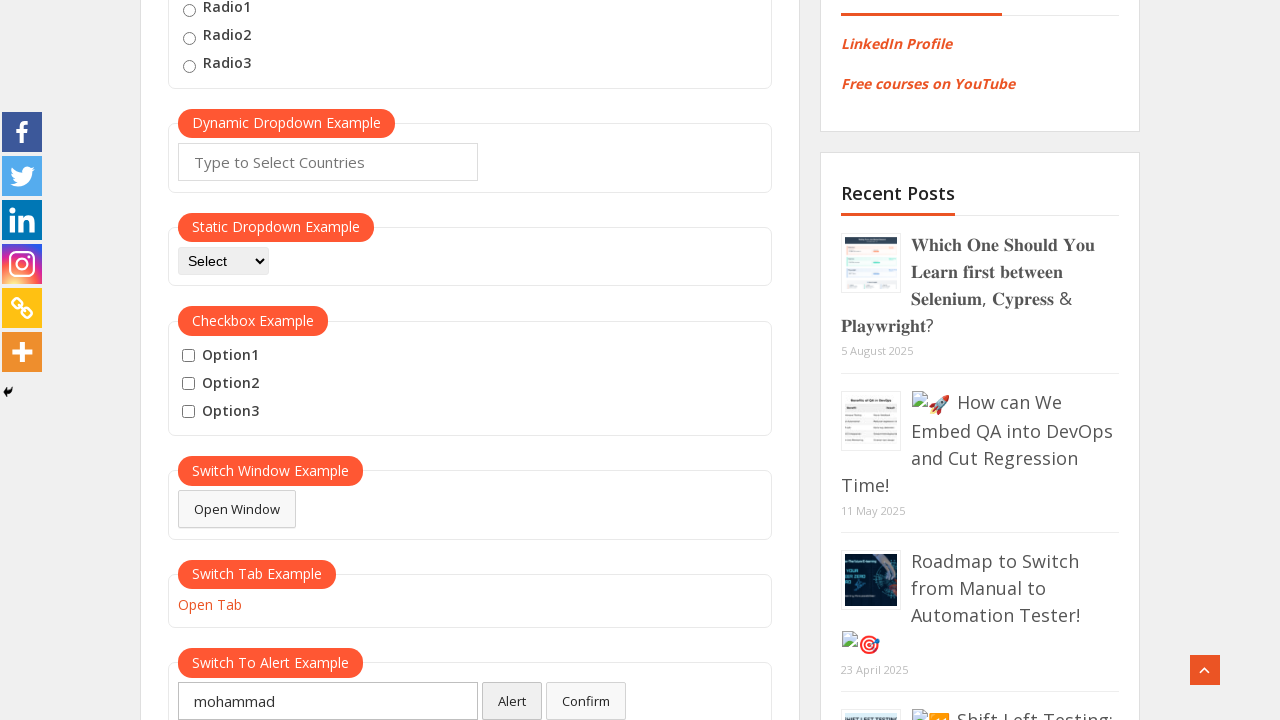

Clicked confirm button and accepted the JavaScript confirm dialog at (586, 701) on #confirmbtn
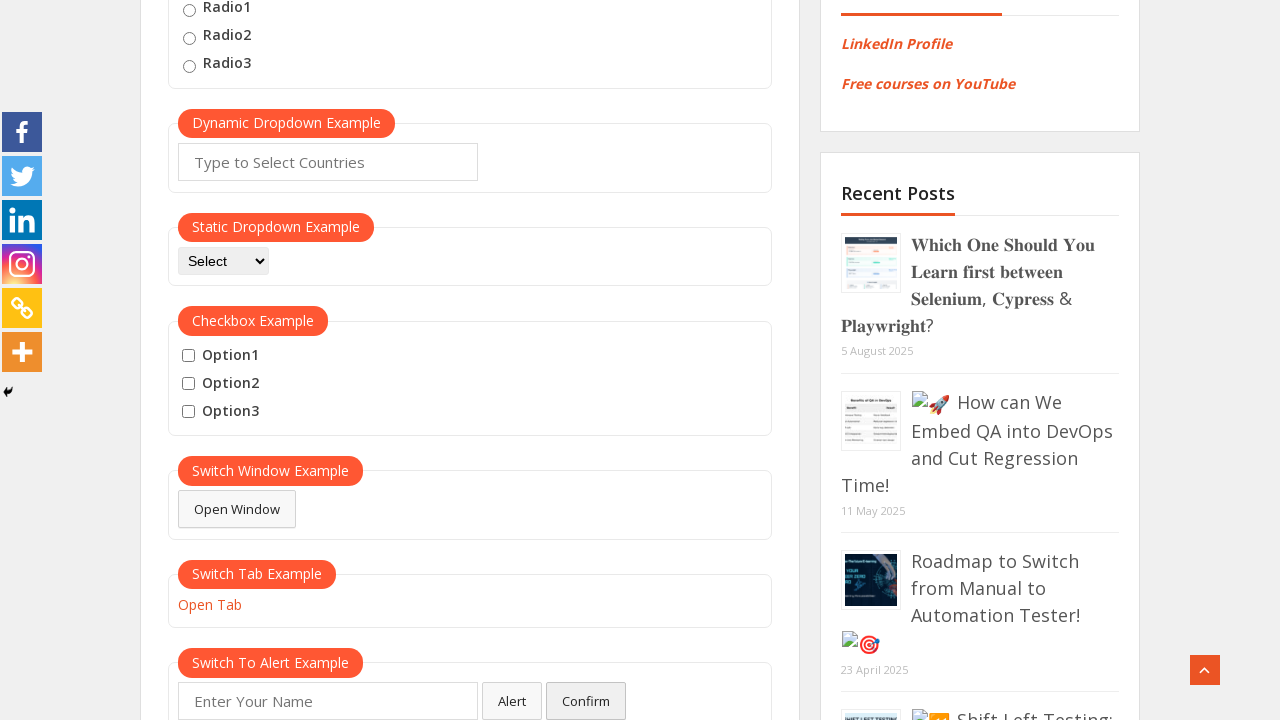

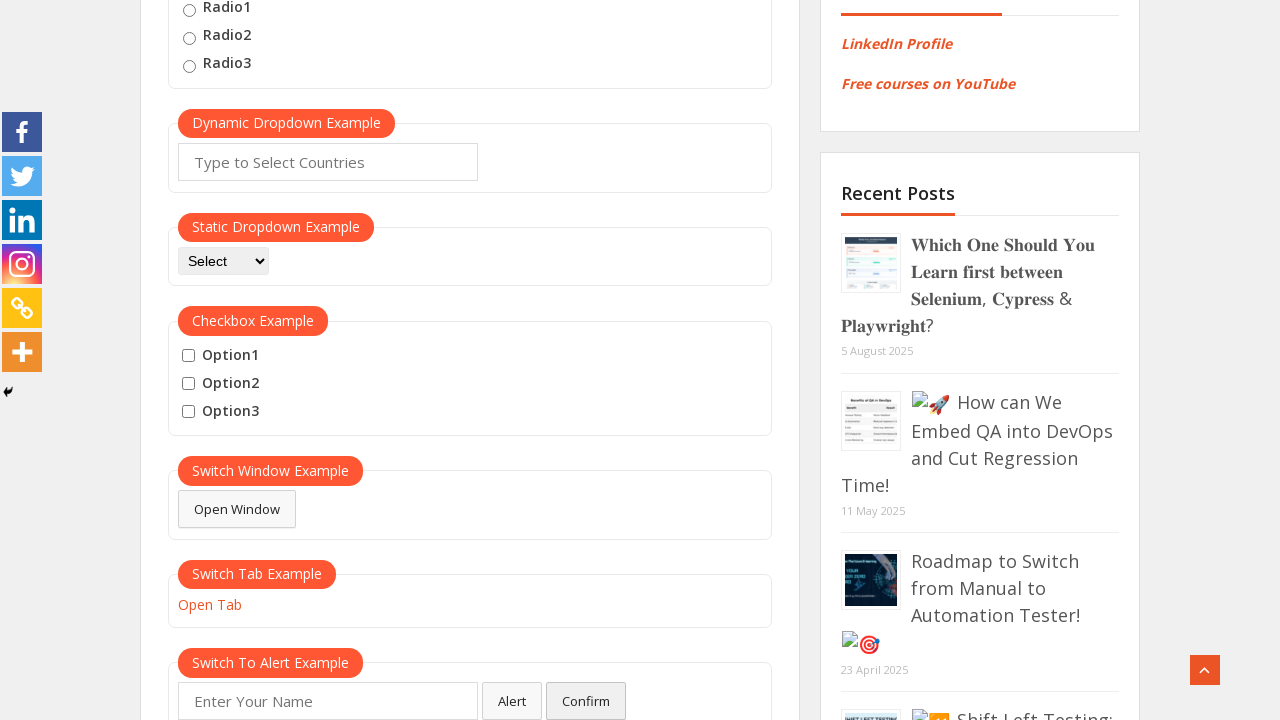